Tests dropdown functionality by selecting options using different methods (by value, by visible text, by index)

Starting URL: https://bonigarcia.dev/selenium-webdriver-java/web-form.html

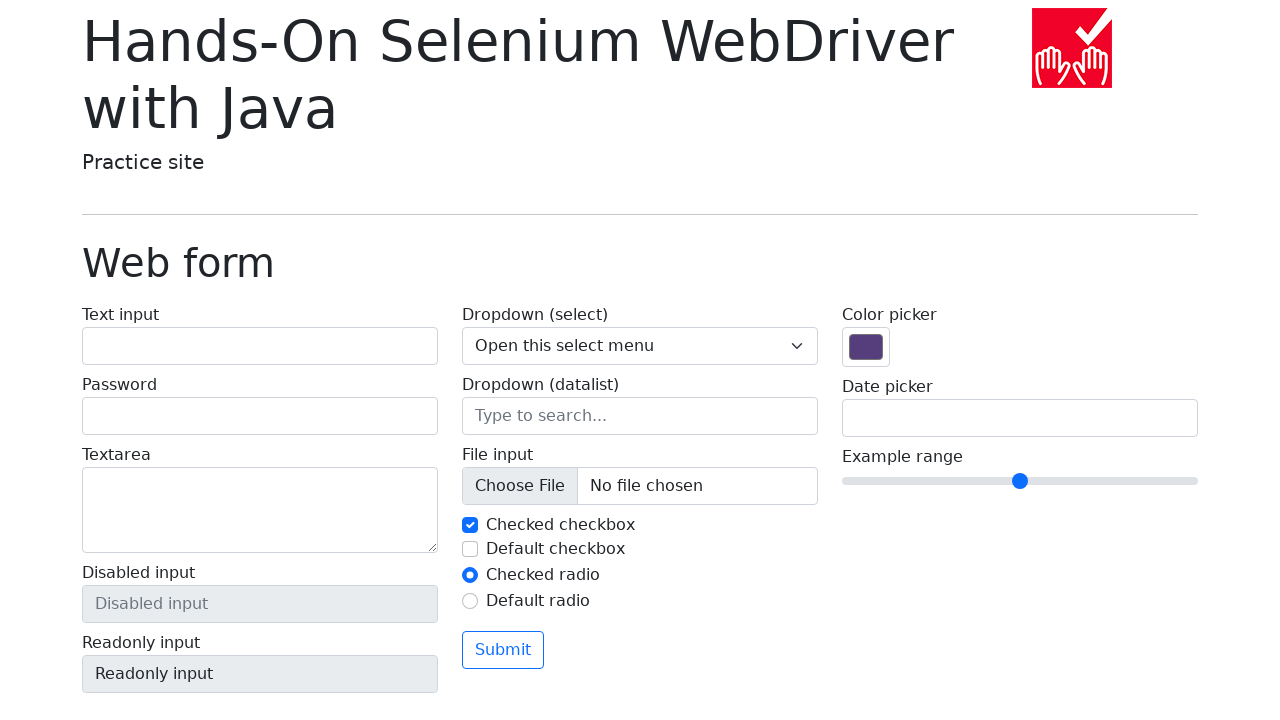

Selected dropdown option by value '2' on select[name='my-select']
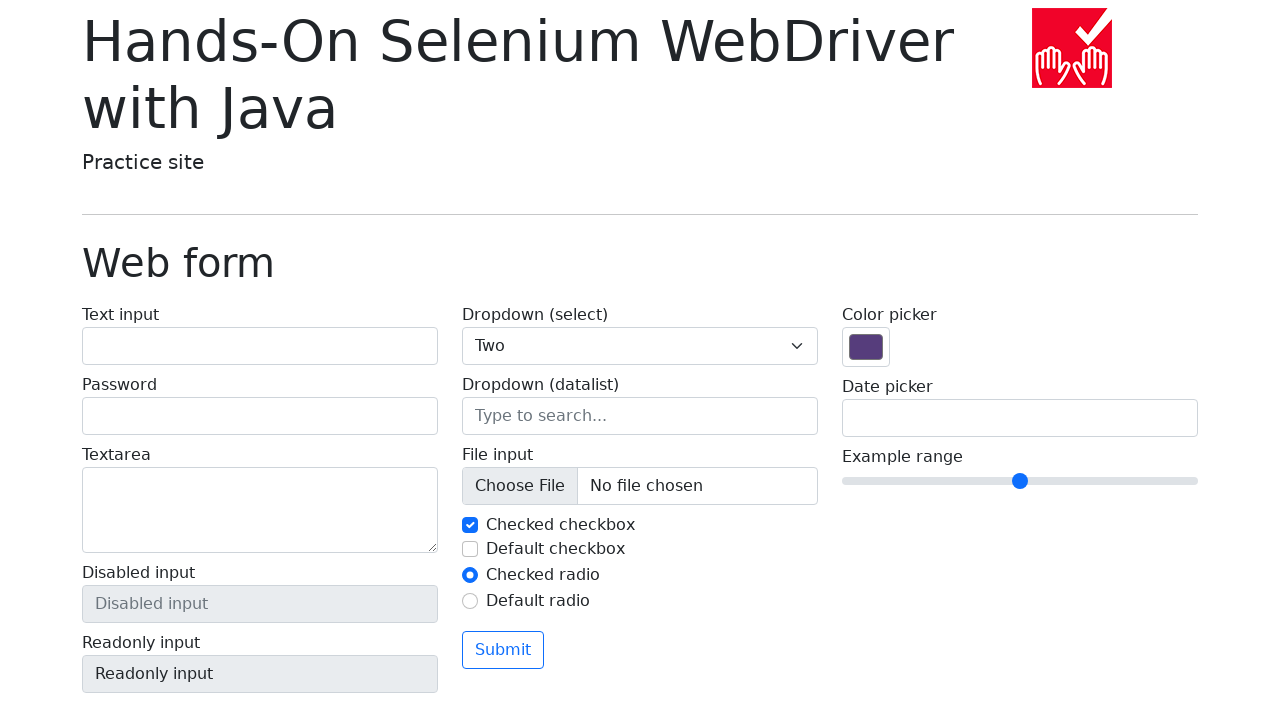

Selected dropdown option by visible text 'Three' on select[name='my-select']
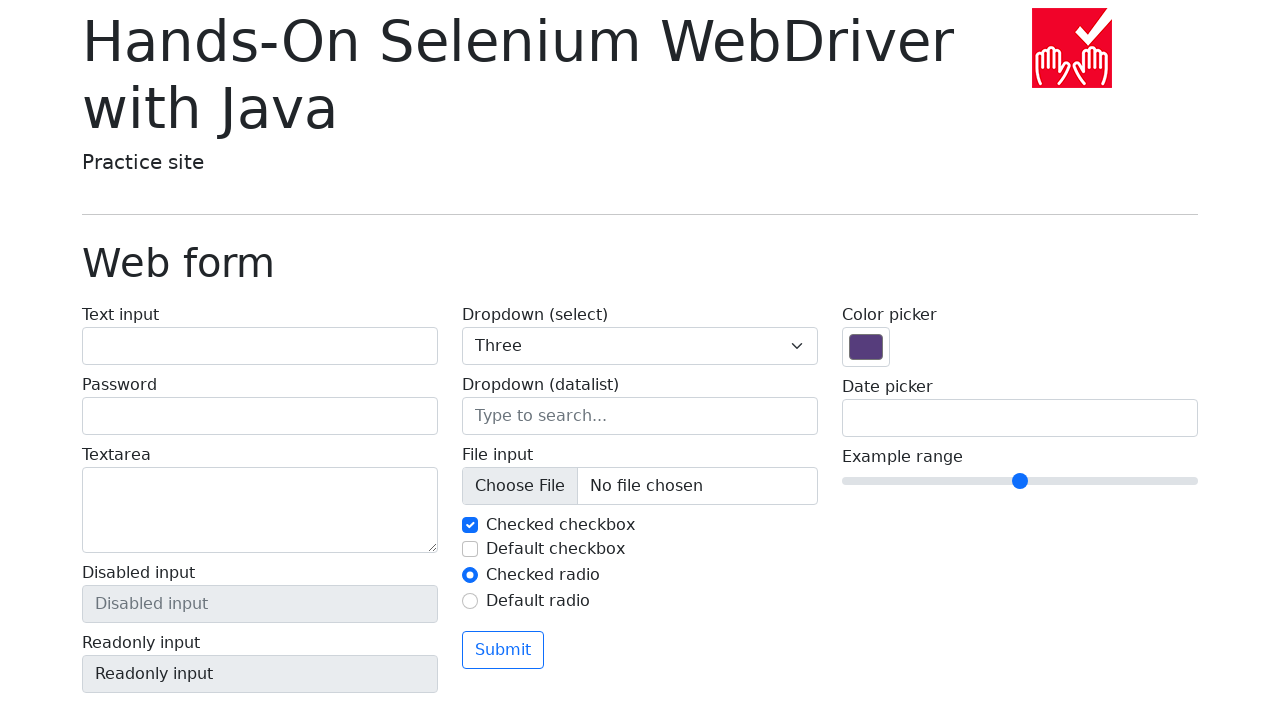

Selected dropdown option by index 0 (first option) on select[name='my-select']
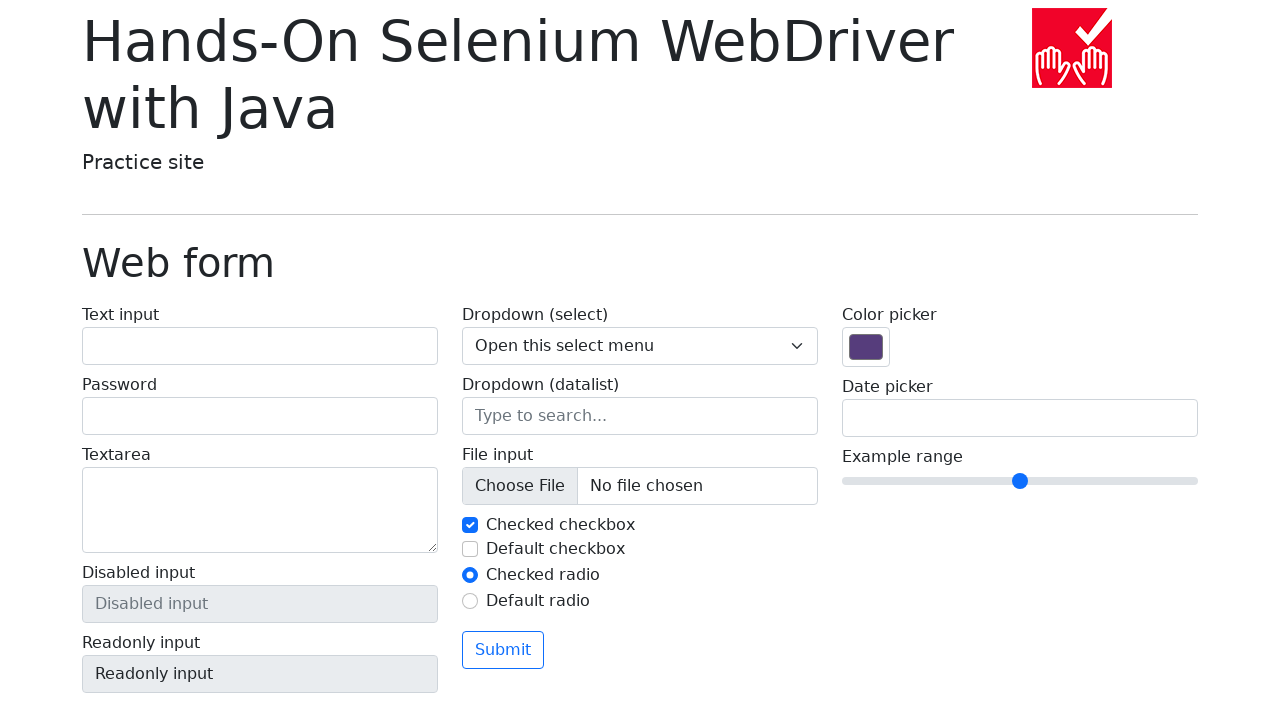

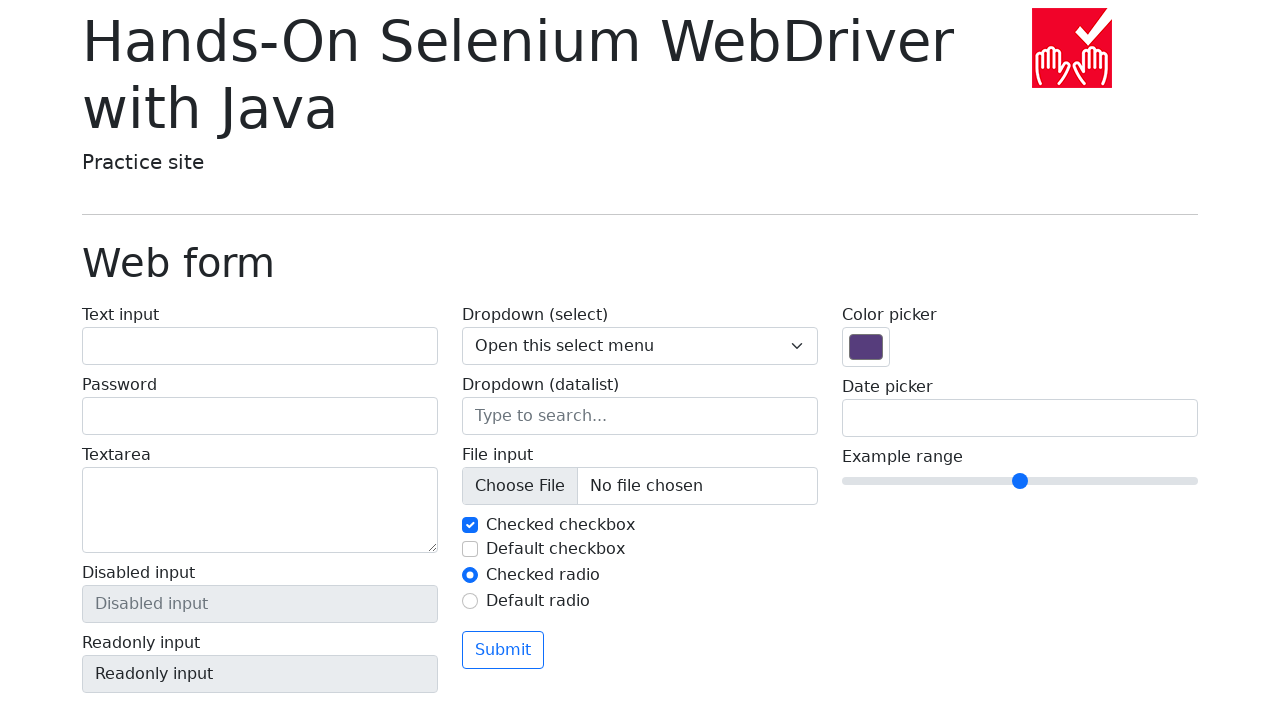